Tests that the "Clear completed" button is displayed when there are completed items

Starting URL: https://demo.playwright.dev/todomvc

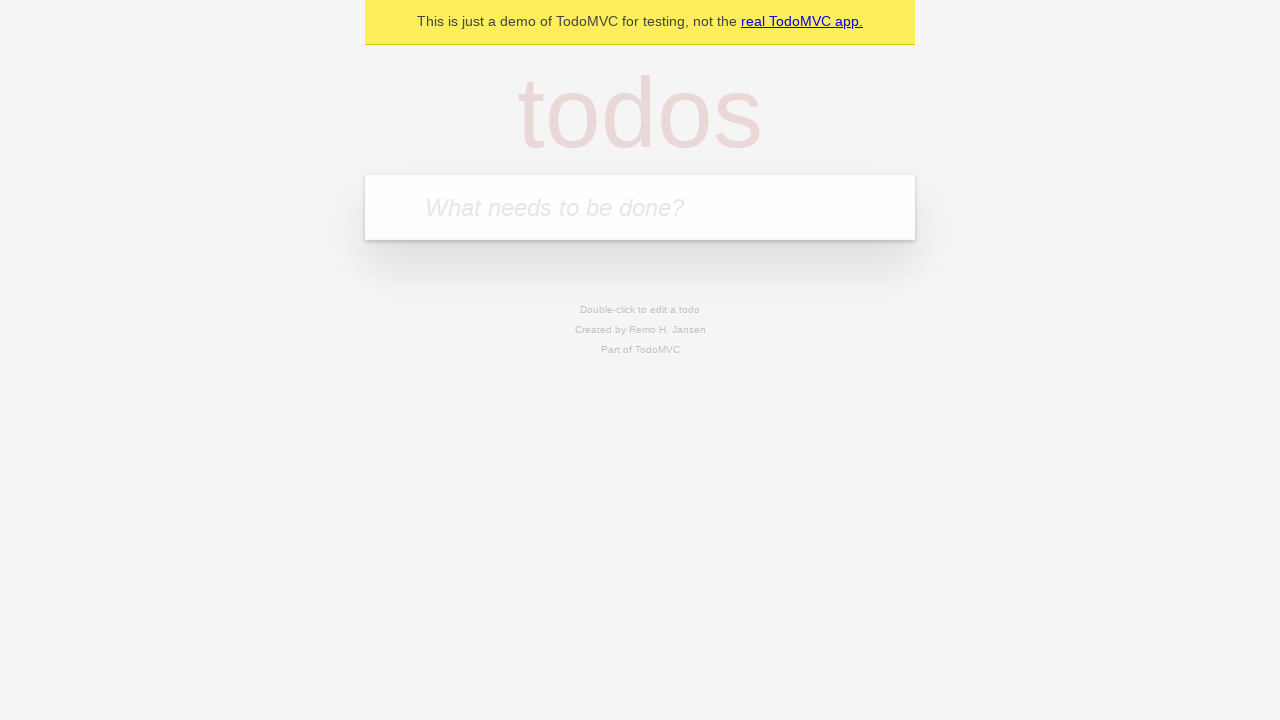

Filled first todo input with 'buy some cheese' on internal:attr=[placeholder="What needs to be done?"i]
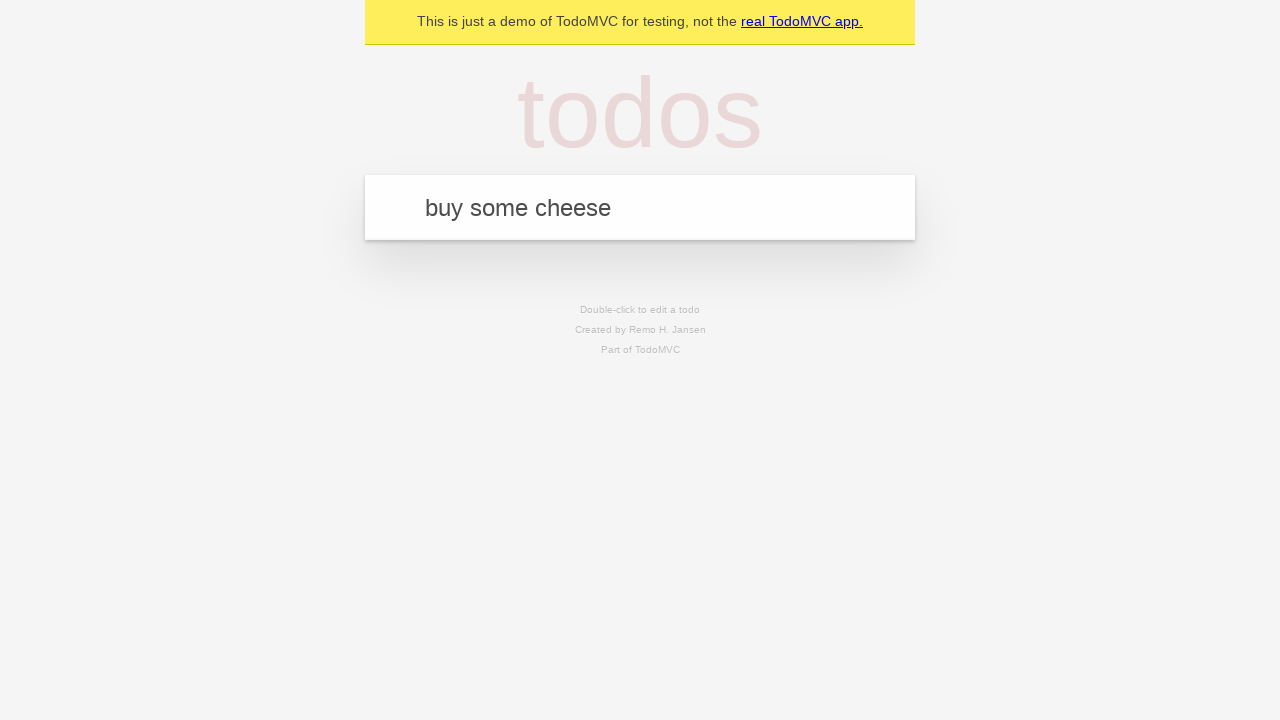

Pressed Enter to add first todo on internal:attr=[placeholder="What needs to be done?"i]
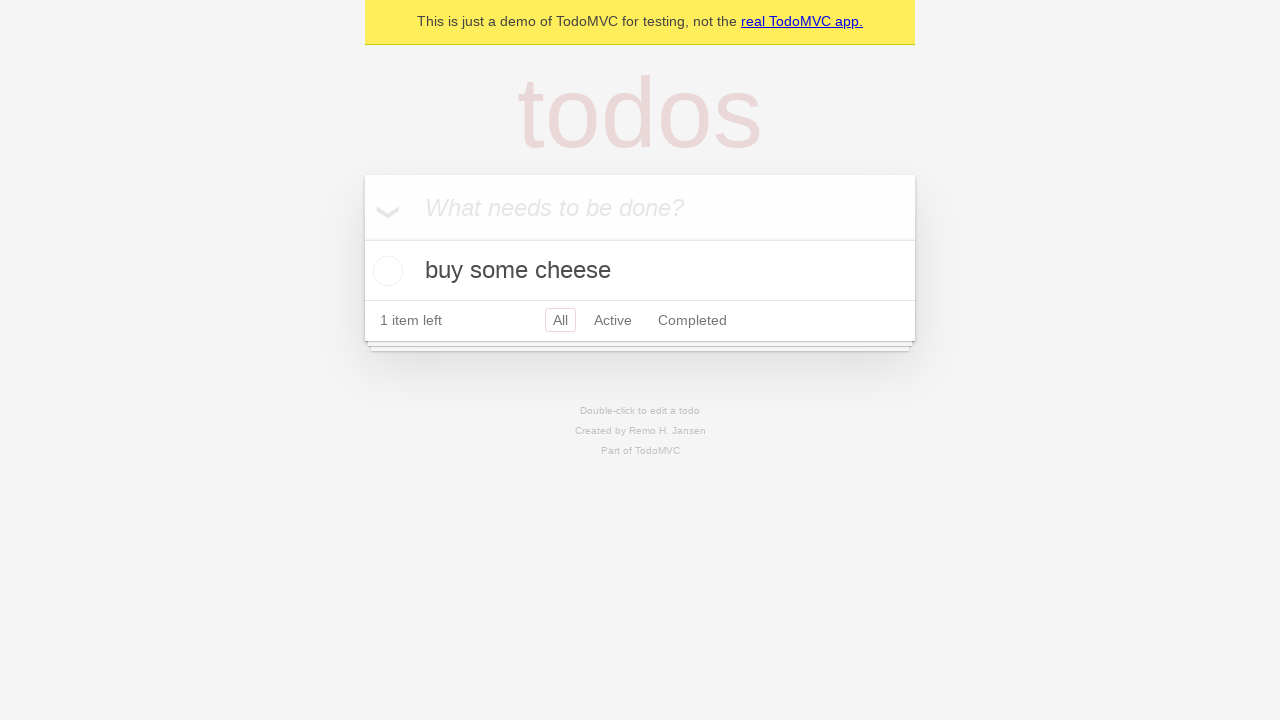

Filled second todo input with 'feed the cat' on internal:attr=[placeholder="What needs to be done?"i]
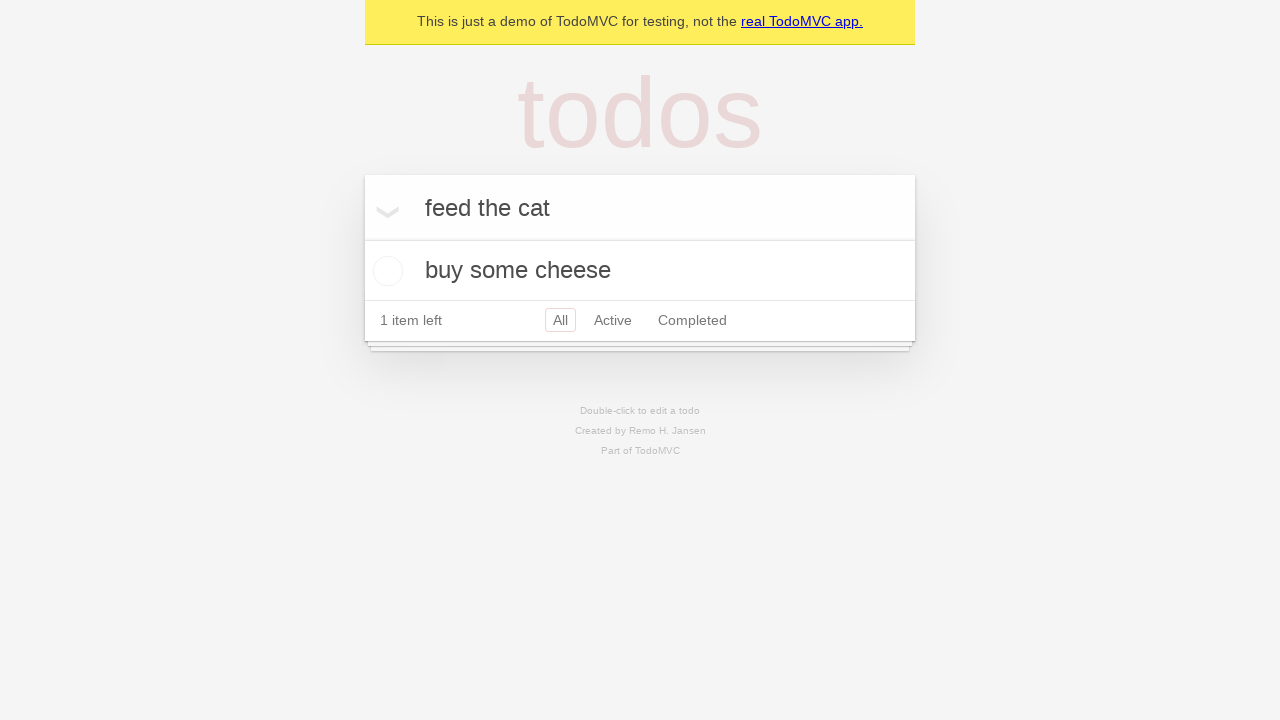

Pressed Enter to add second todo on internal:attr=[placeholder="What needs to be done?"i]
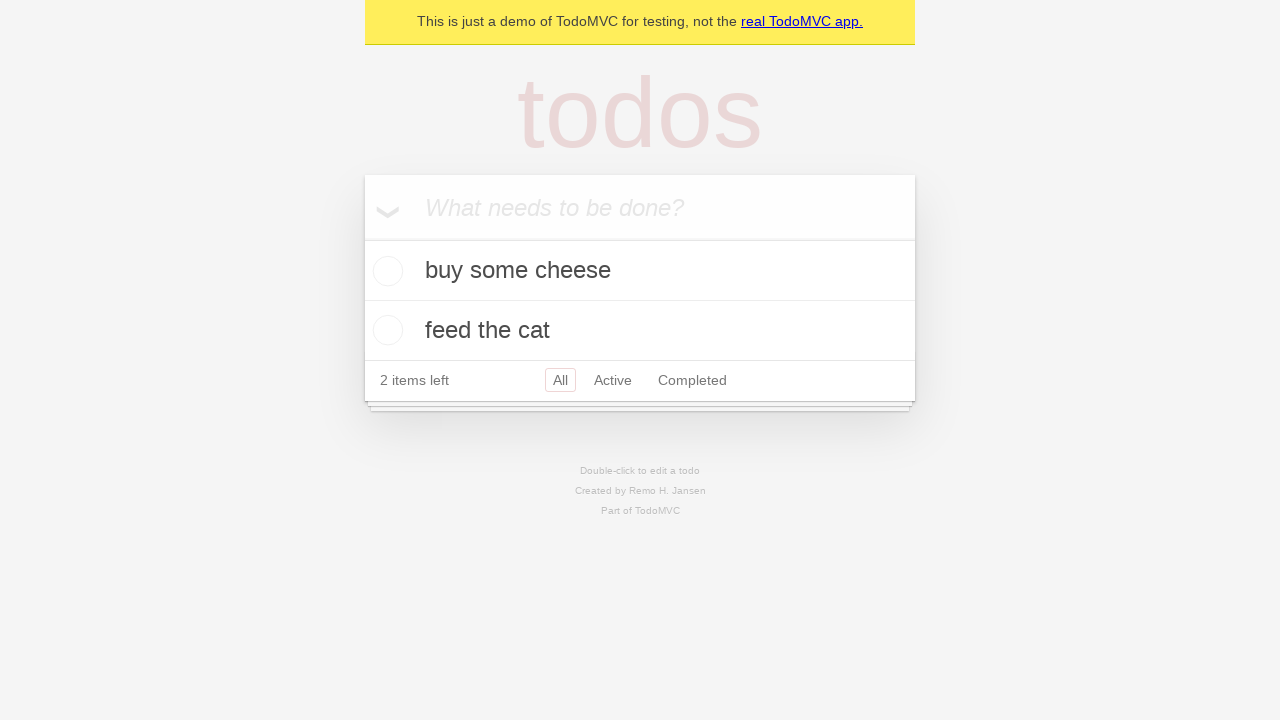

Filled third todo input with 'book a doctors appointment' on internal:attr=[placeholder="What needs to be done?"i]
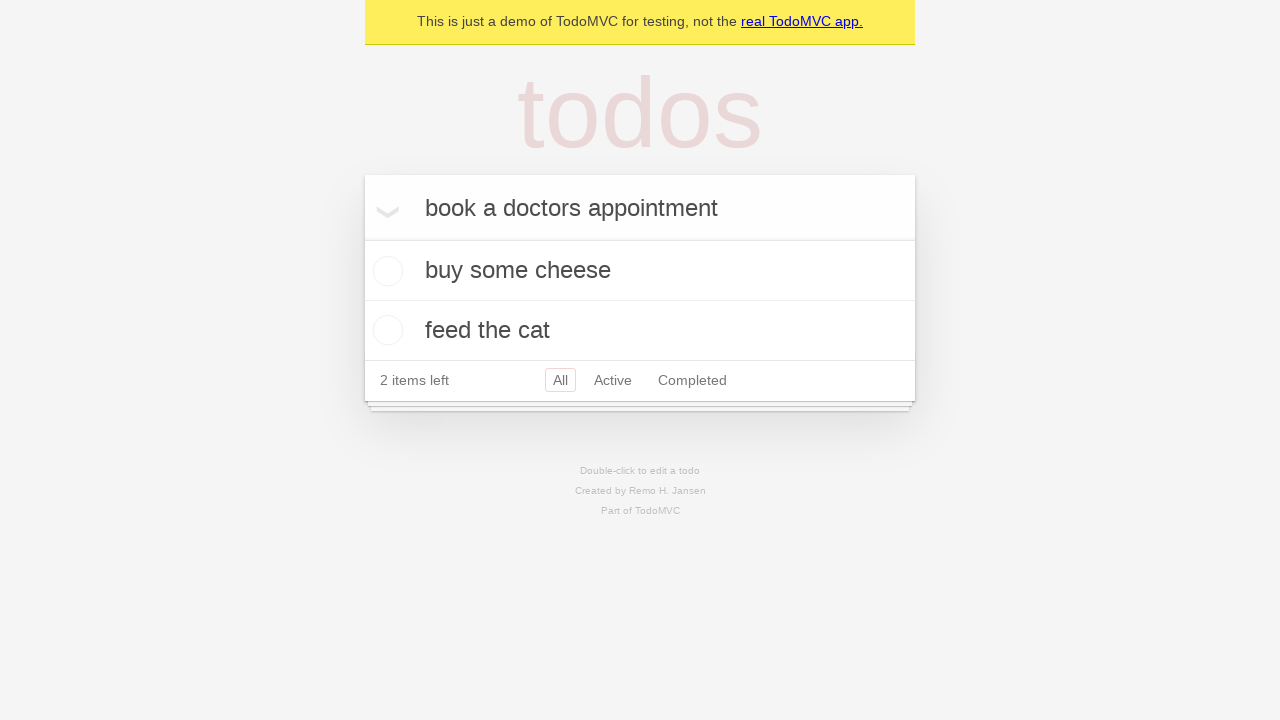

Pressed Enter to add third todo on internal:attr=[placeholder="What needs to be done?"i]
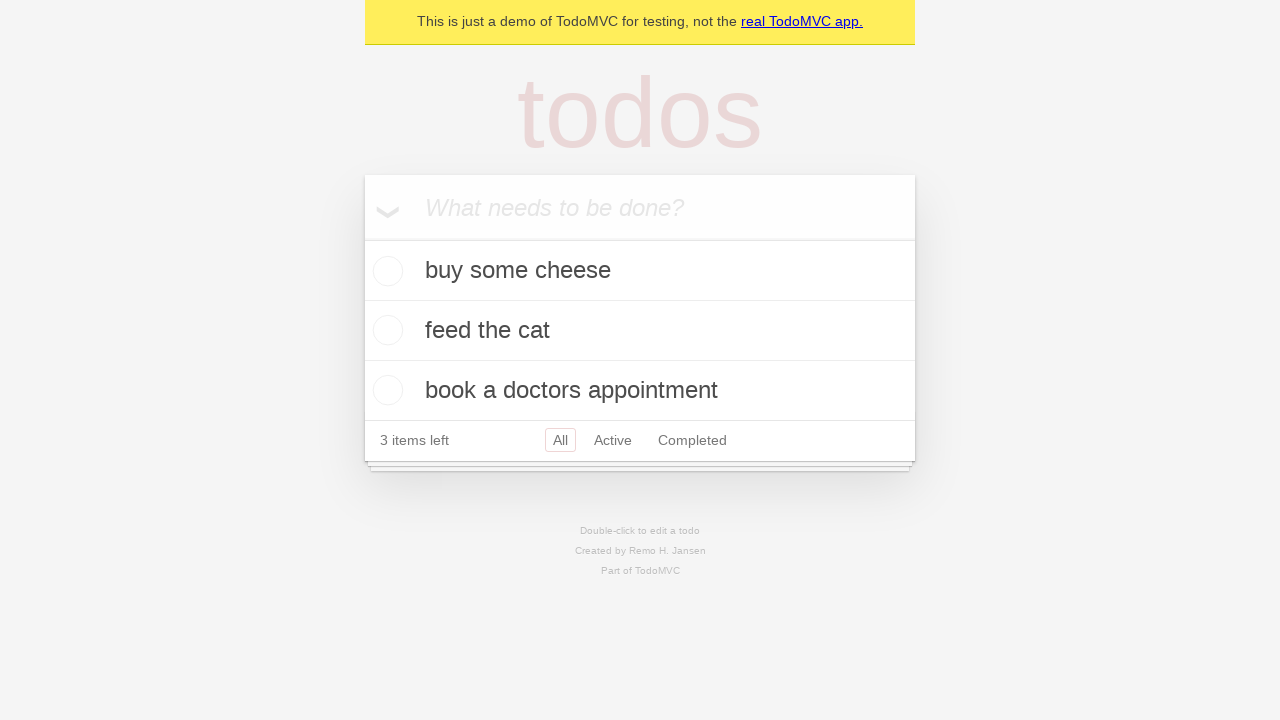

Checked the first todo as completed at (385, 271) on .todo-list li .toggle >> nth=0
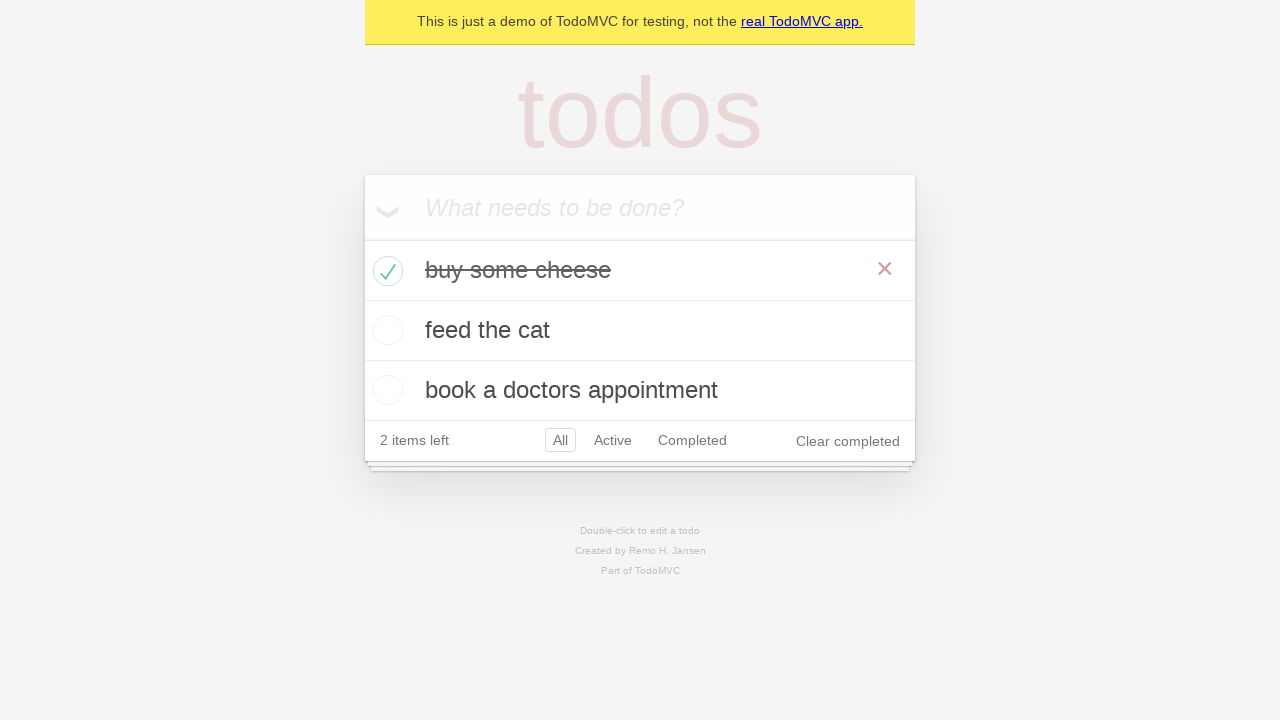

Verified that 'Clear completed' button is displayed when there are completed items
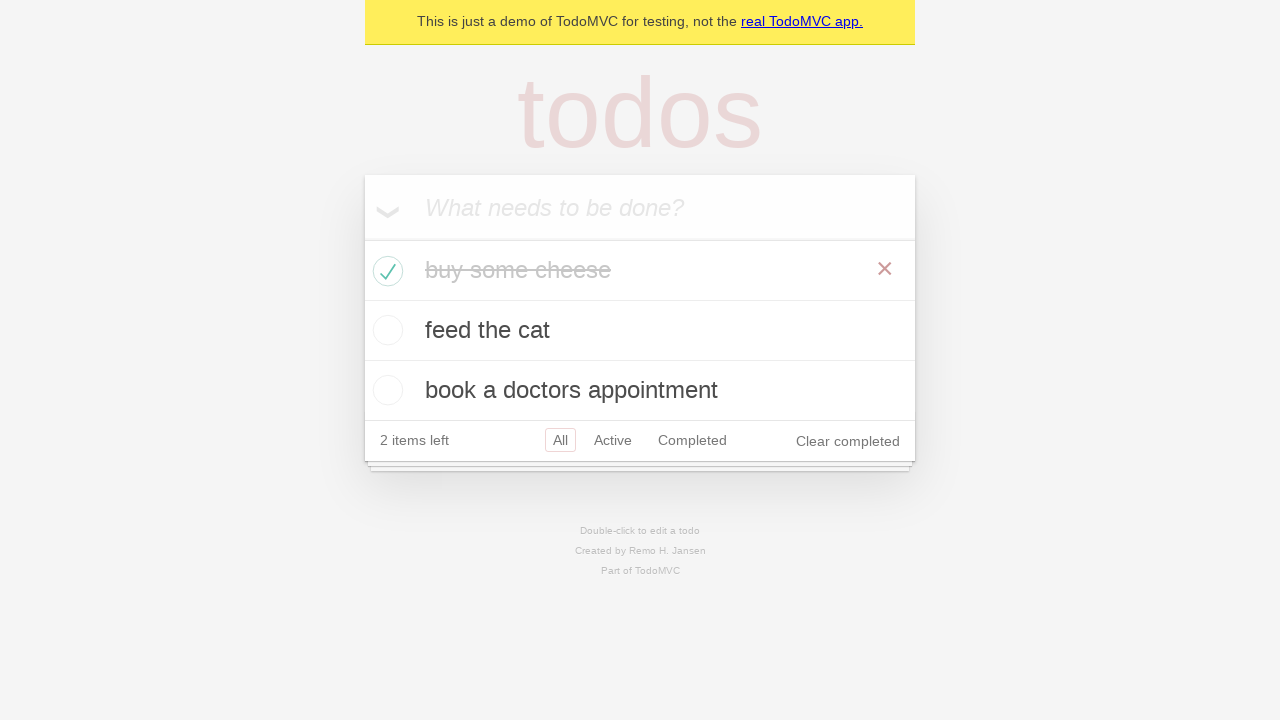

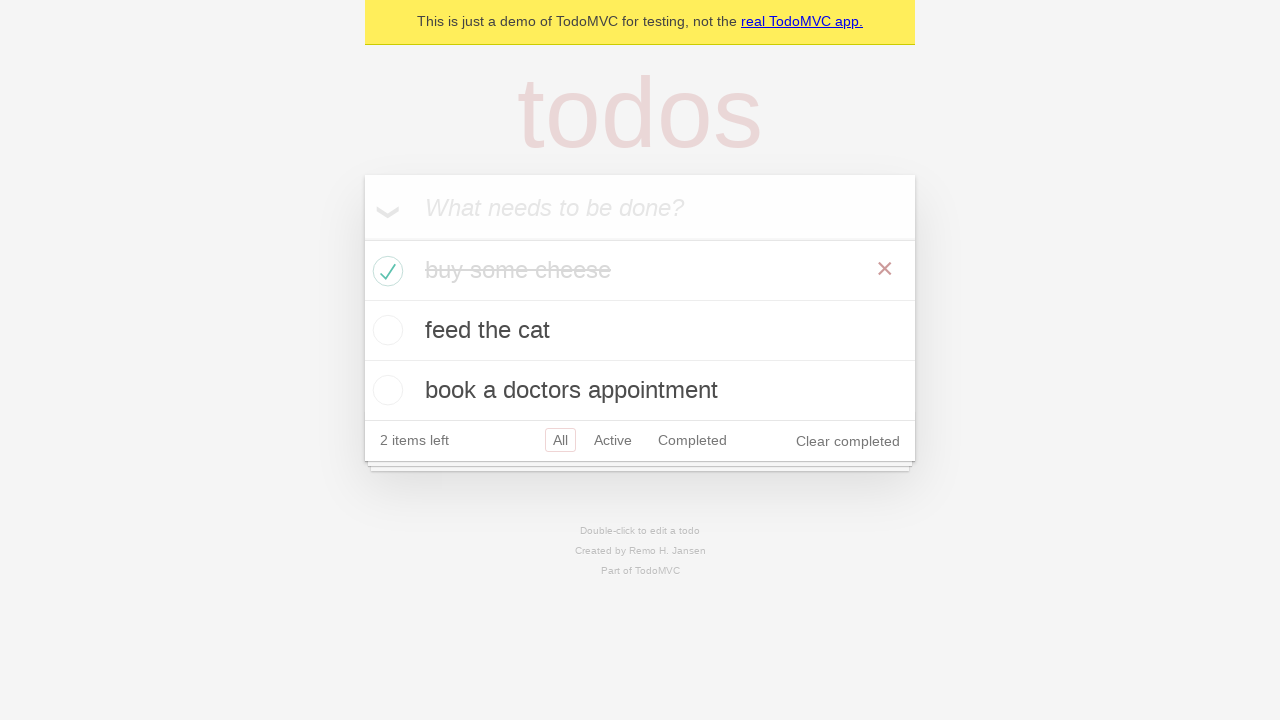